Tests various form controls including checkboxes, radio buttons, show/hide functionality, and alert handling on an automation practice page

Starting URL: https://rahulshettyacademy.com/AutomationPractice/

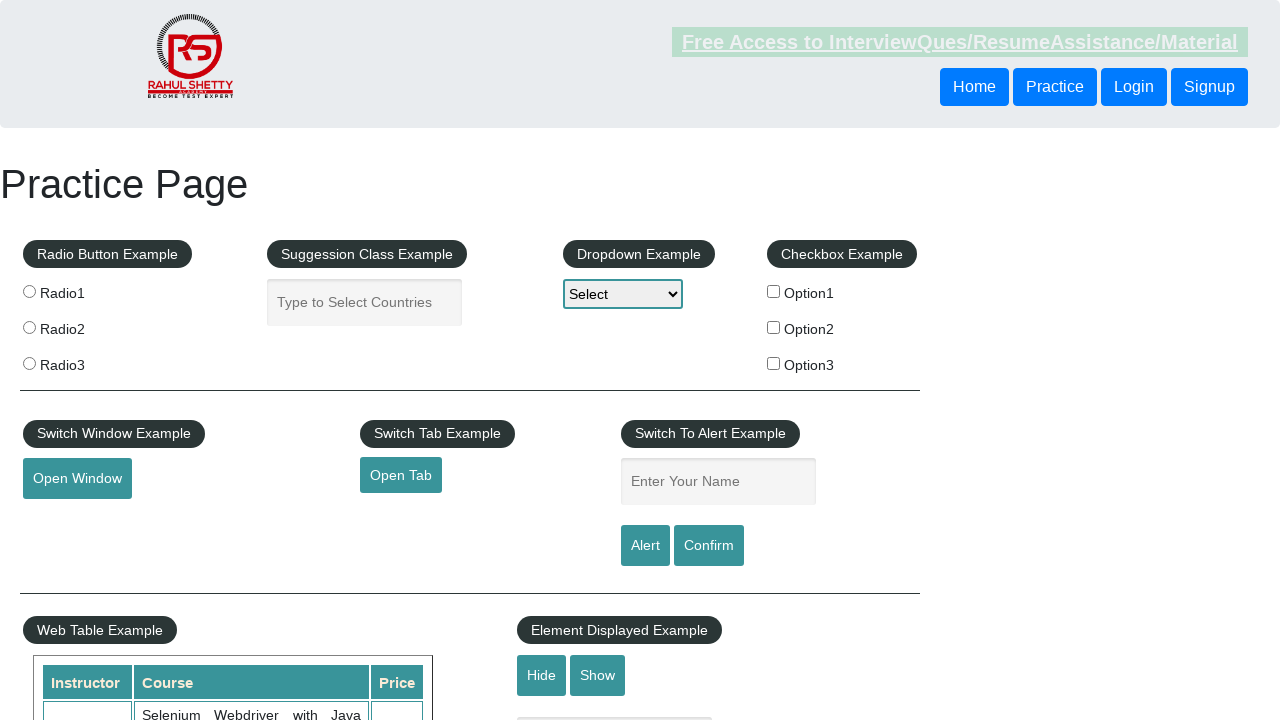

Located all checkboxes on the page
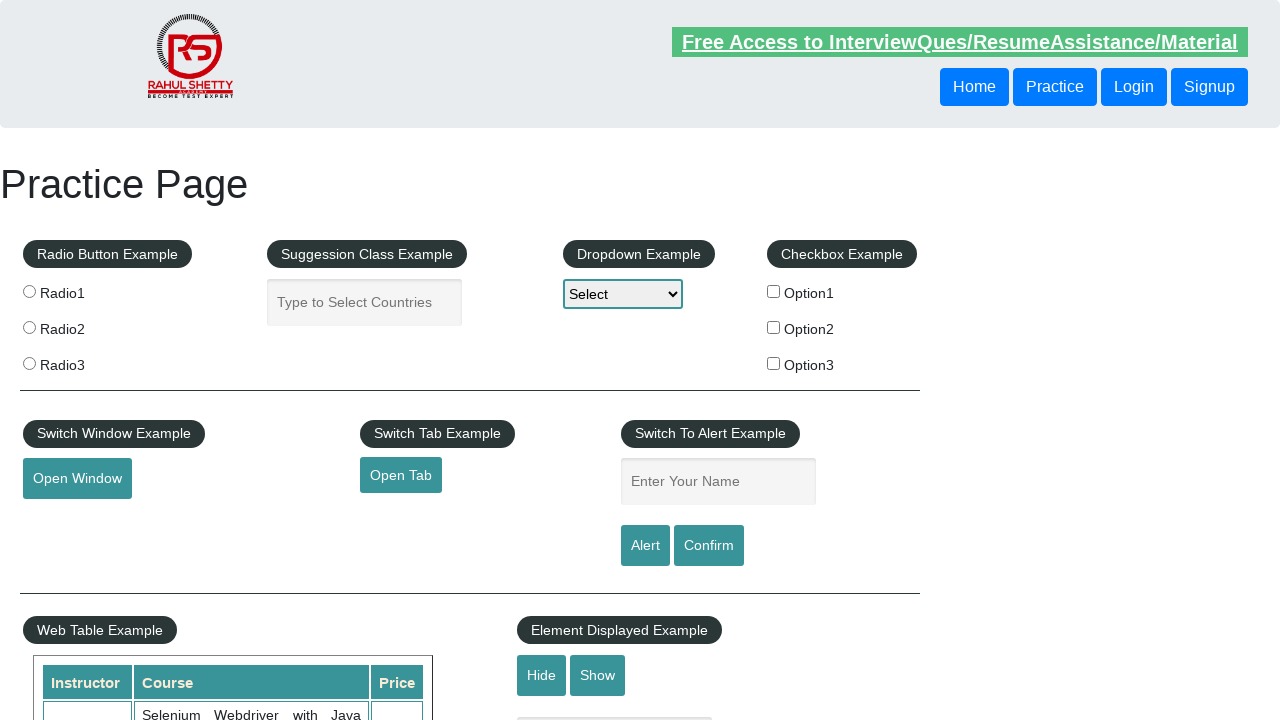

Clicked checkbox with value 'option2' at (774, 327) on xpath=//input[@type='checkbox'] >> nth=1
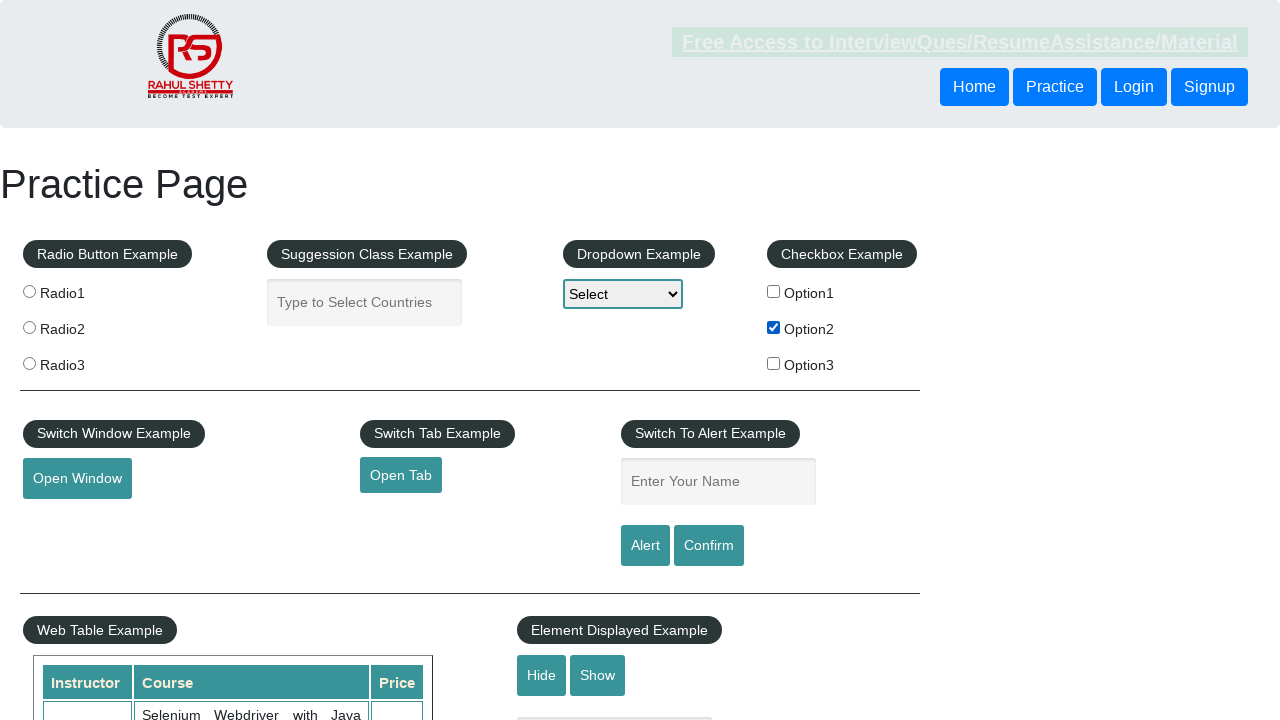

Located all radio buttons on the page
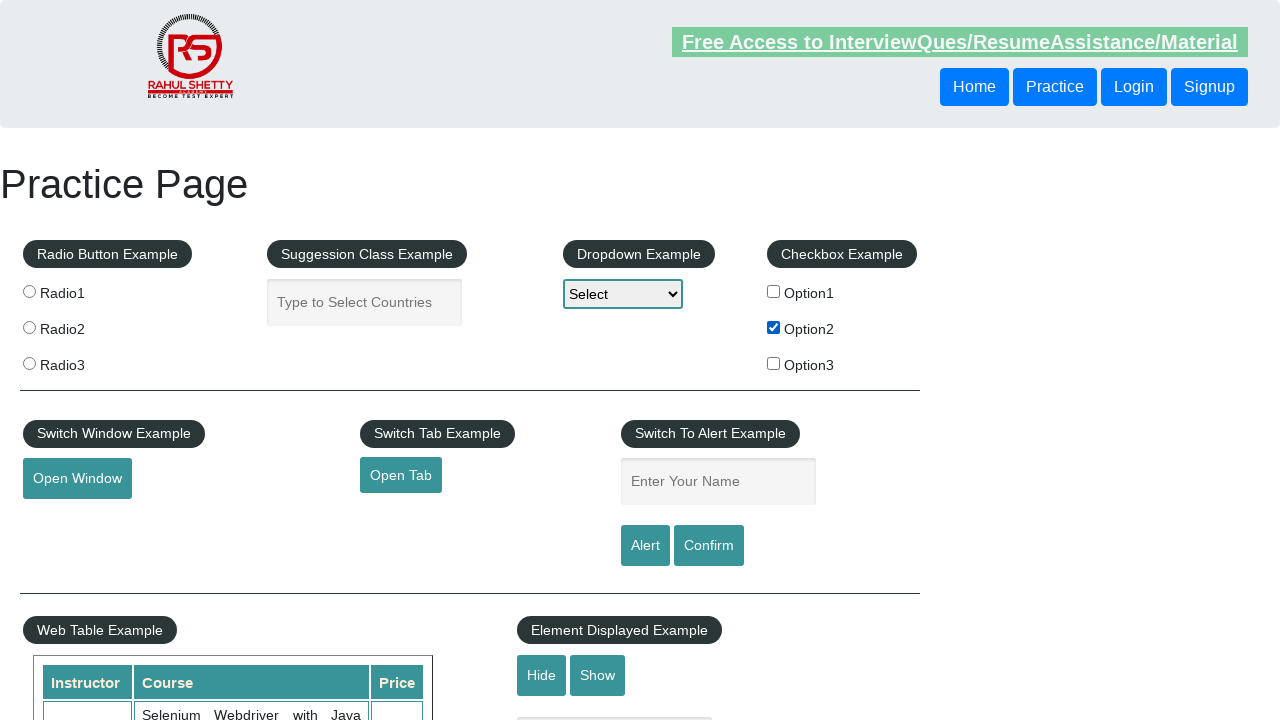

Clicked radio button with value 'radio3' at (29, 363) on input[class="radioButton"] >> nth=2
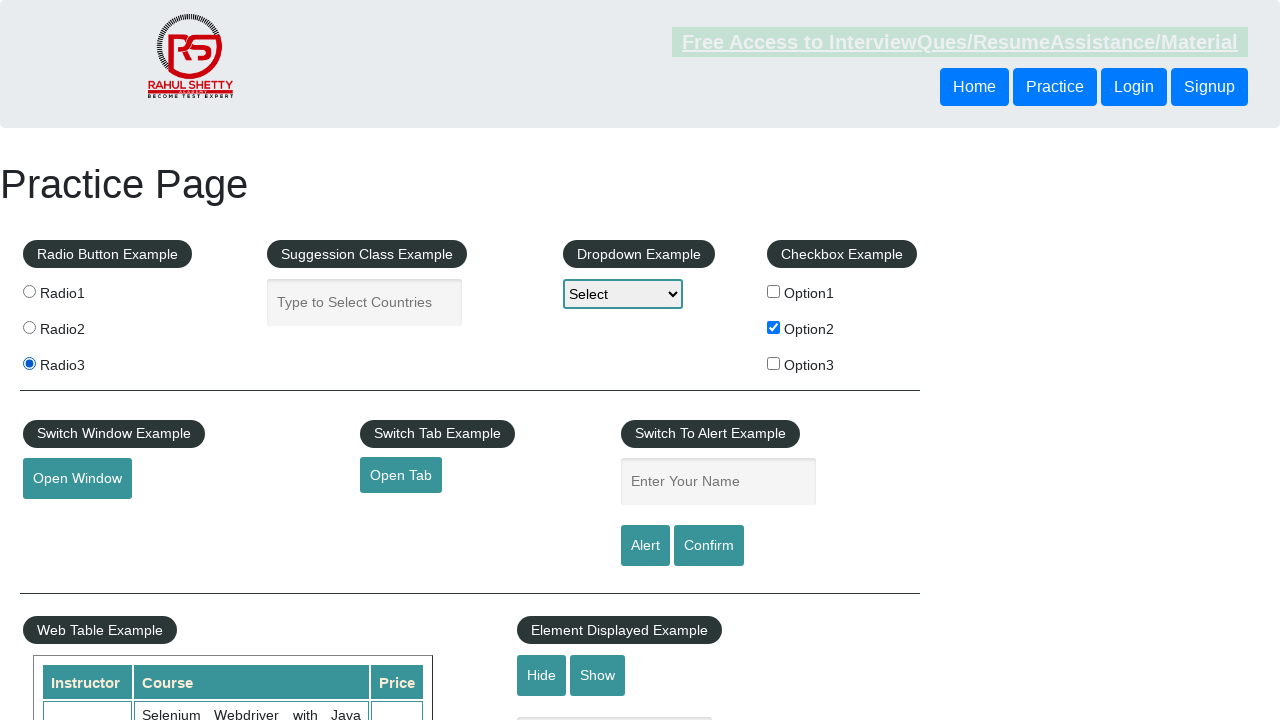

Clicked the second radio button at (29, 327) on input[class="radioButton"] >> nth=1
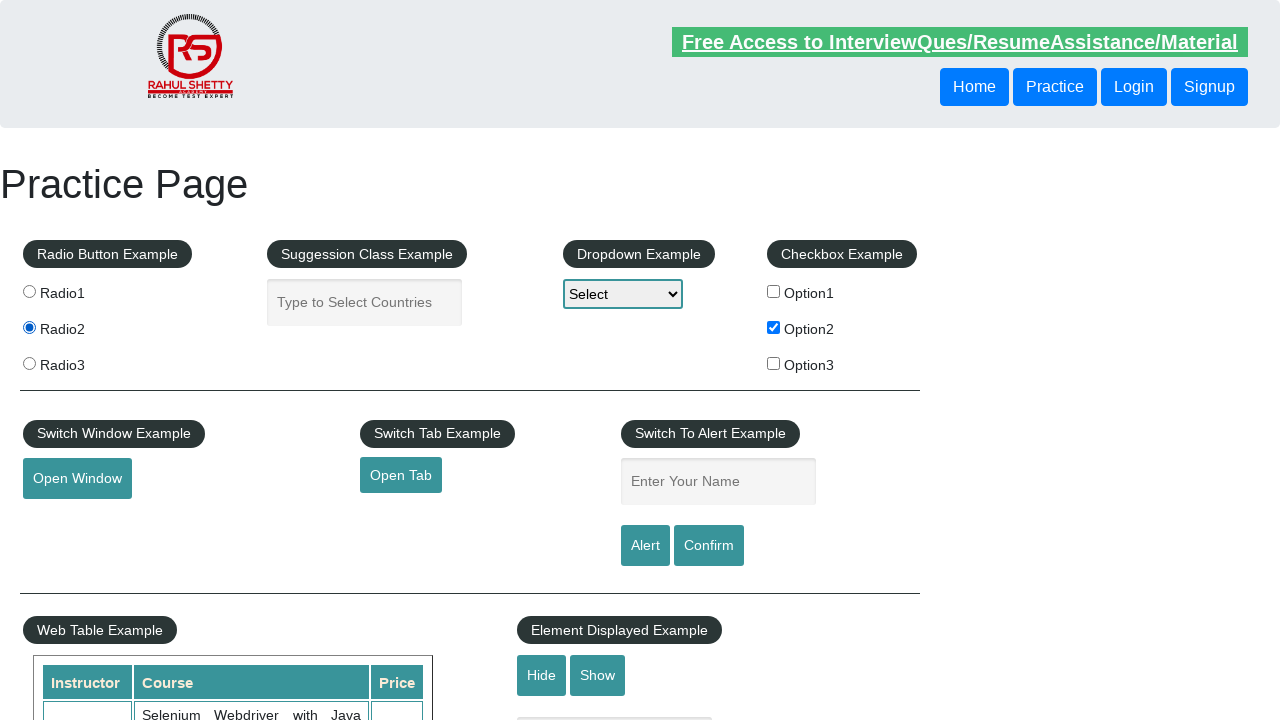

Clicked hide textbox button at (542, 675) on #hide-textbox
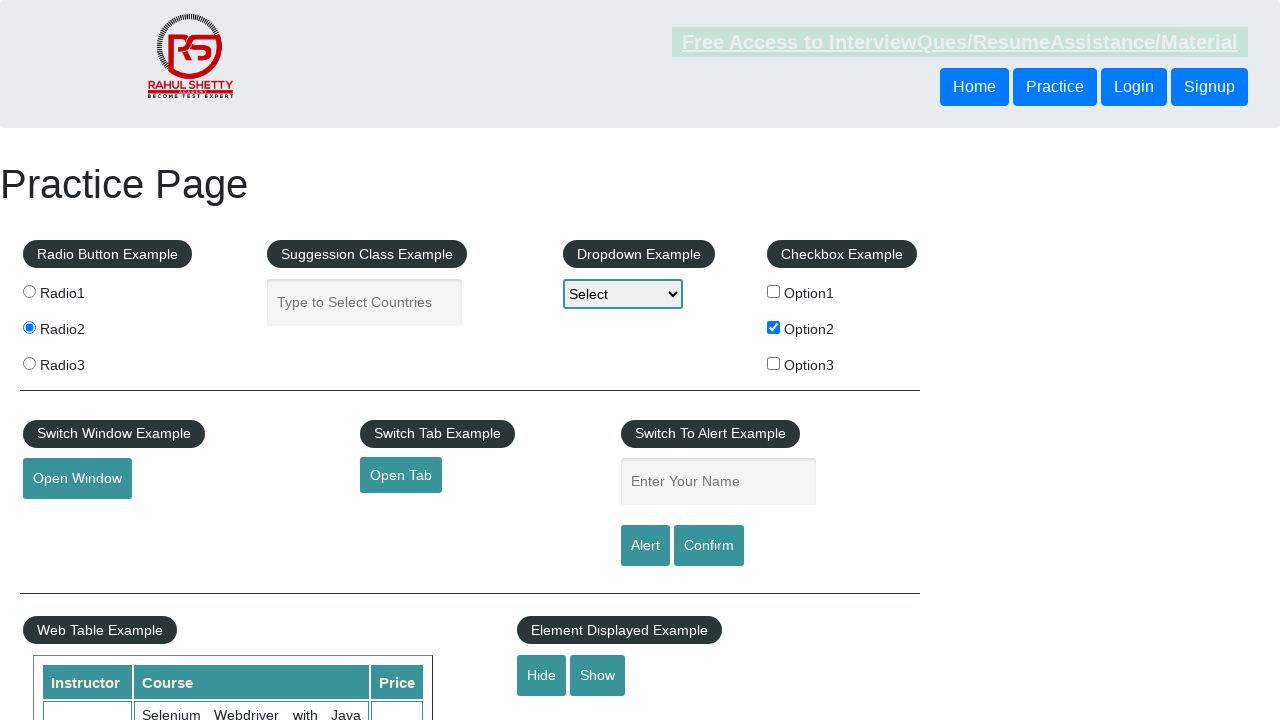

Filled name field with 'Snehal' on #name
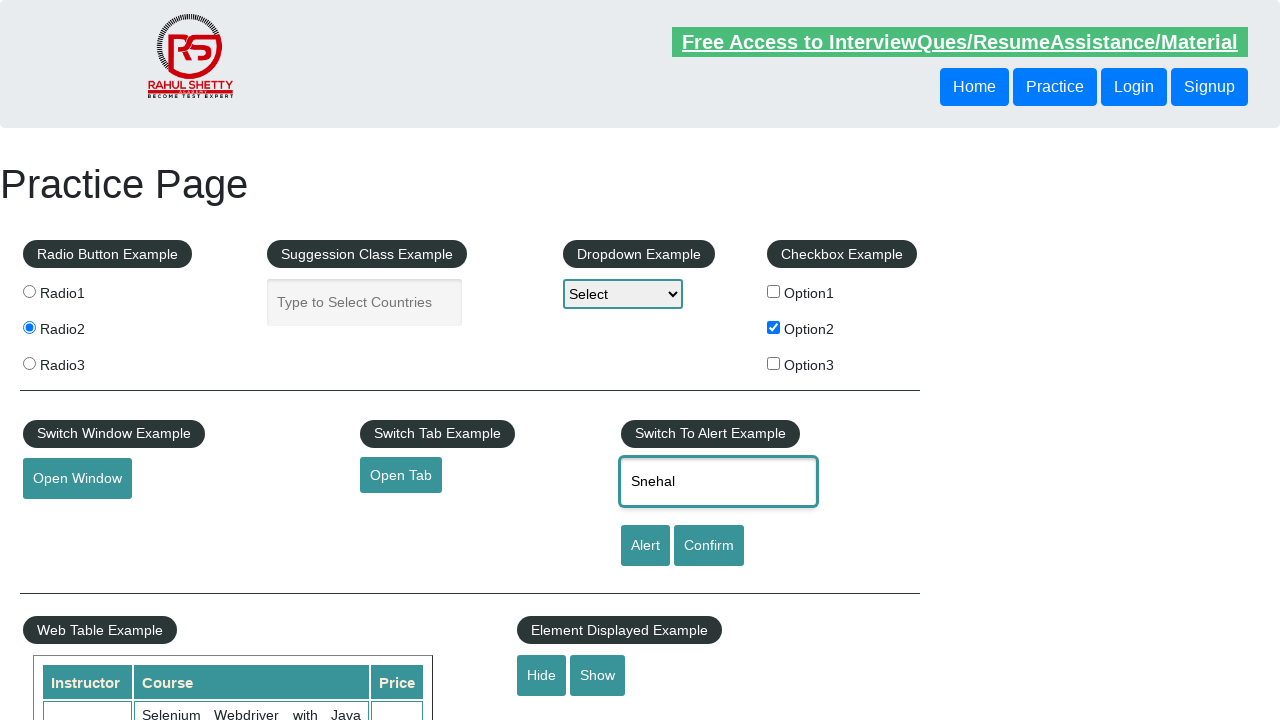

Set up alert dialog handler to accept alerts
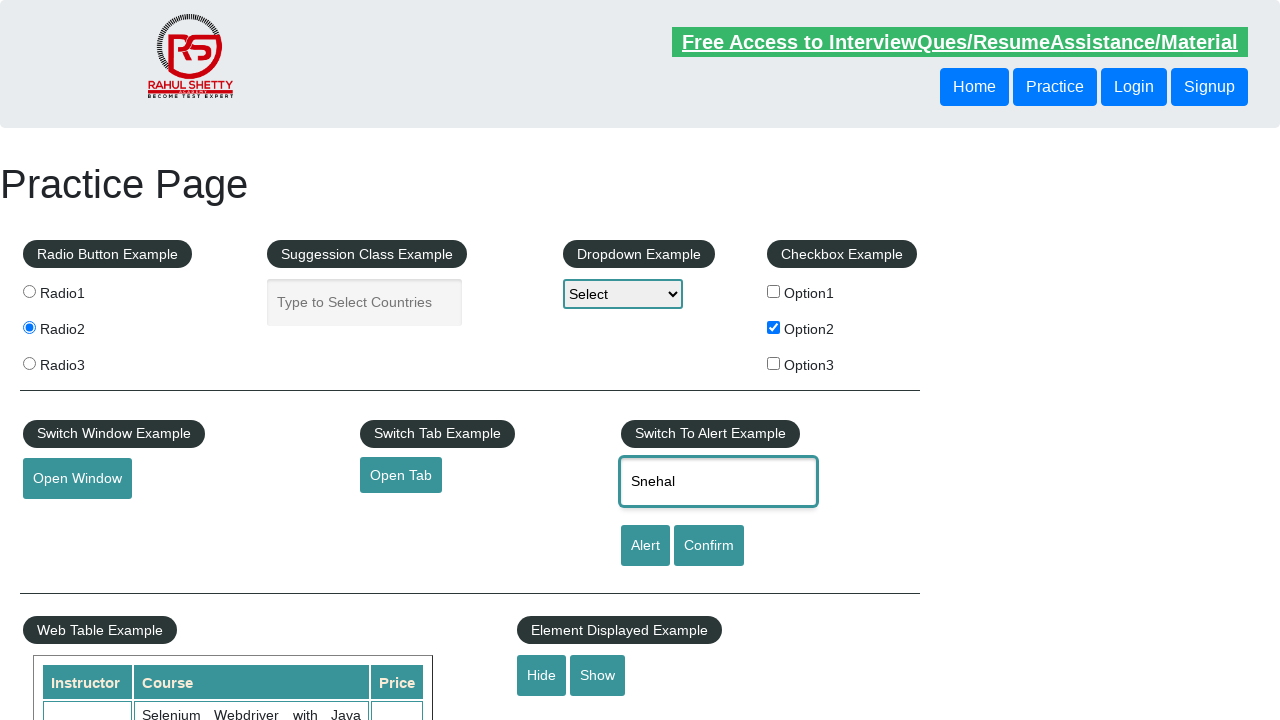

Clicked alert button and accepted the alert dialog at (645, 546) on #alertbtn
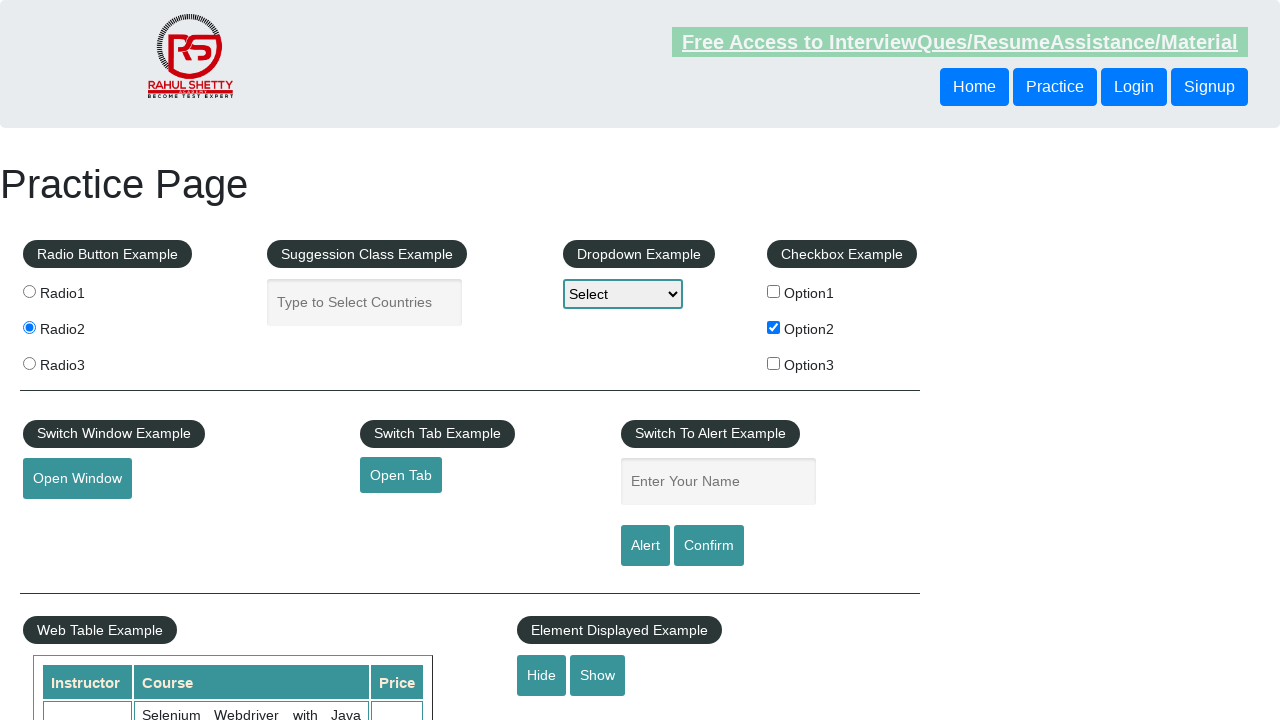

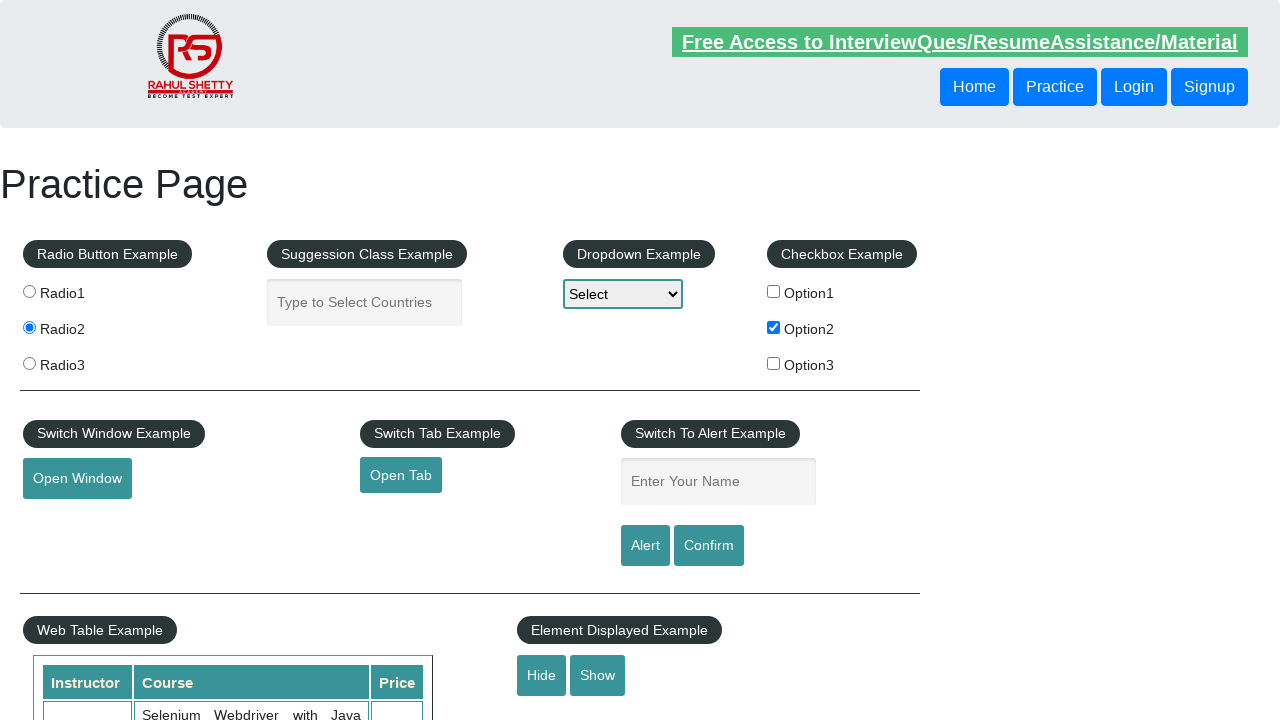